Tests setting a date value in the train ticket booking system's date picker by removing the readonly attribute via JavaScript and then setting the date value

Starting URL: https://www.12306.cn/index/

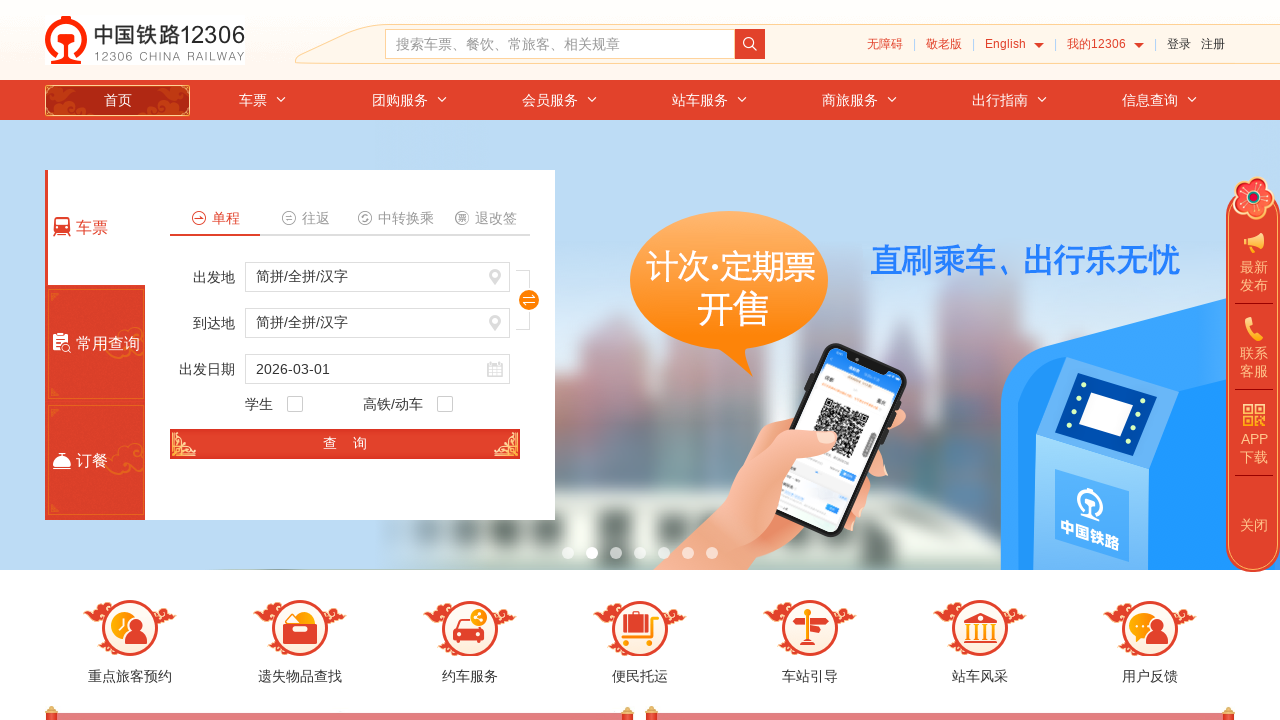

Waited for train date input field to load
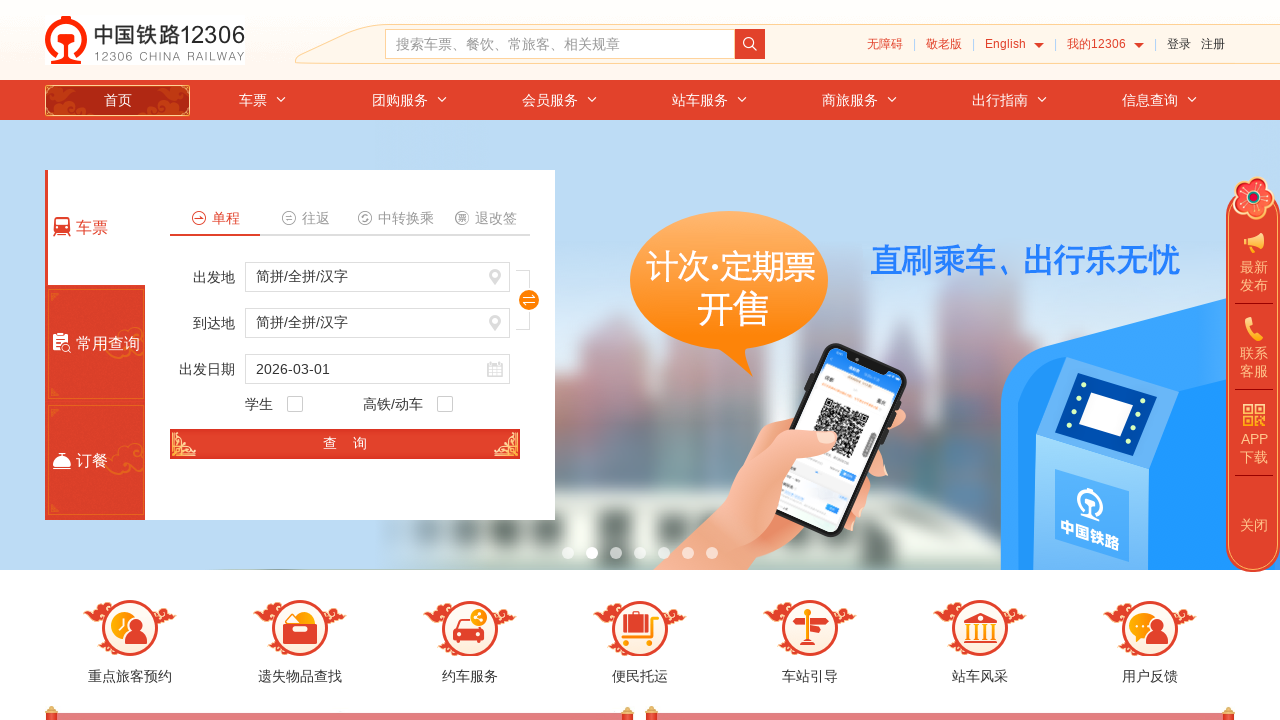

Removed readonly attribute from train_date field and set date value to 2025-03-15 via JavaScript
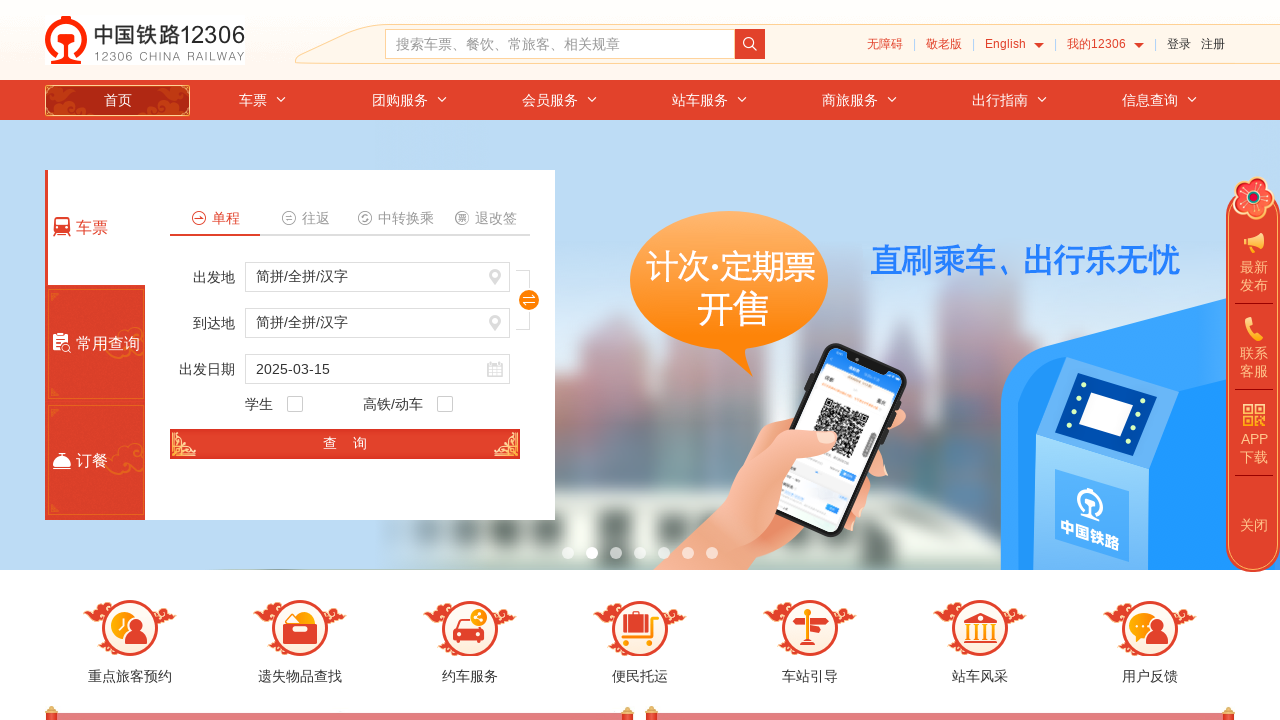

Removed readonly attribute from train_date field
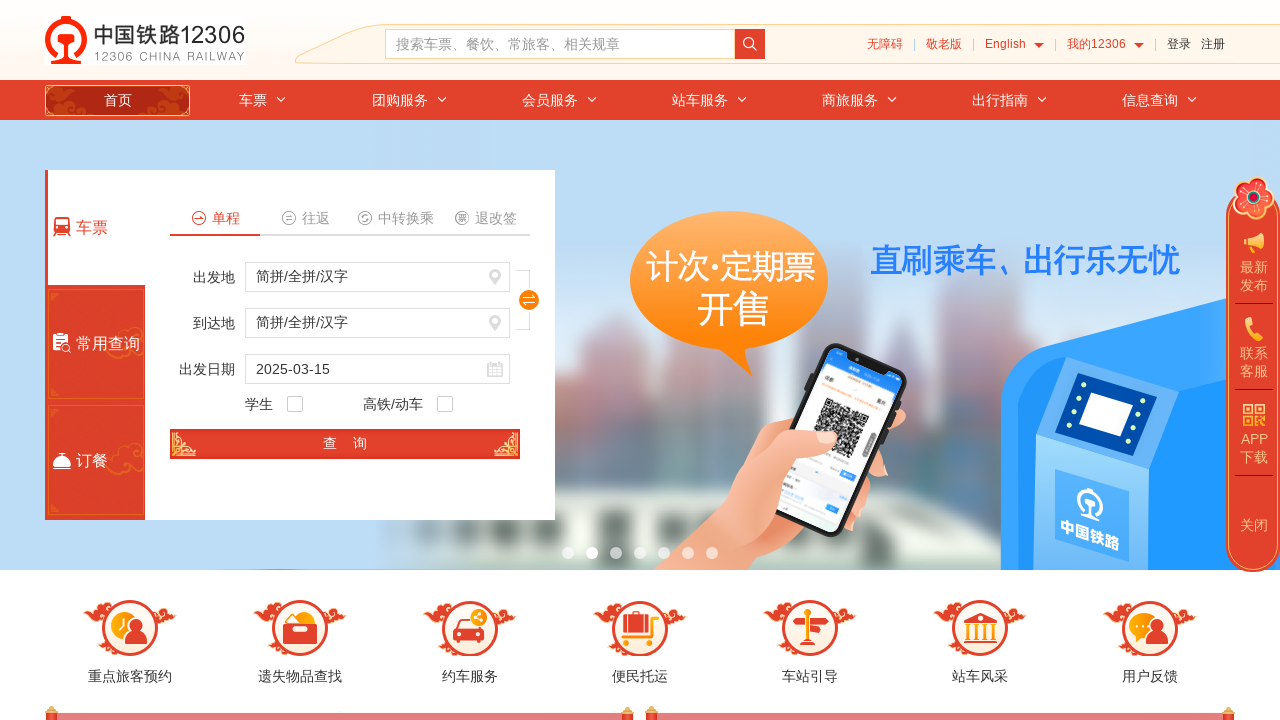

Cleared the train_date field on #train_date
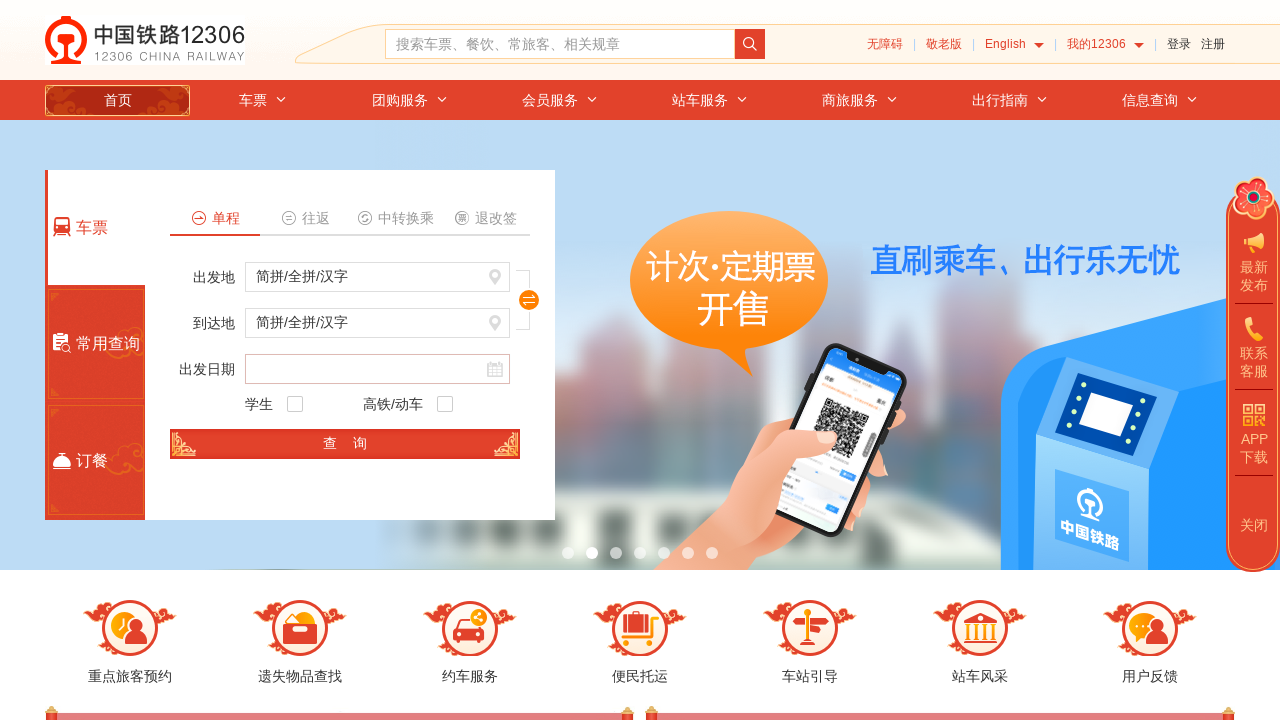

Filled train_date field with date value 2025-03-15 on #train_date
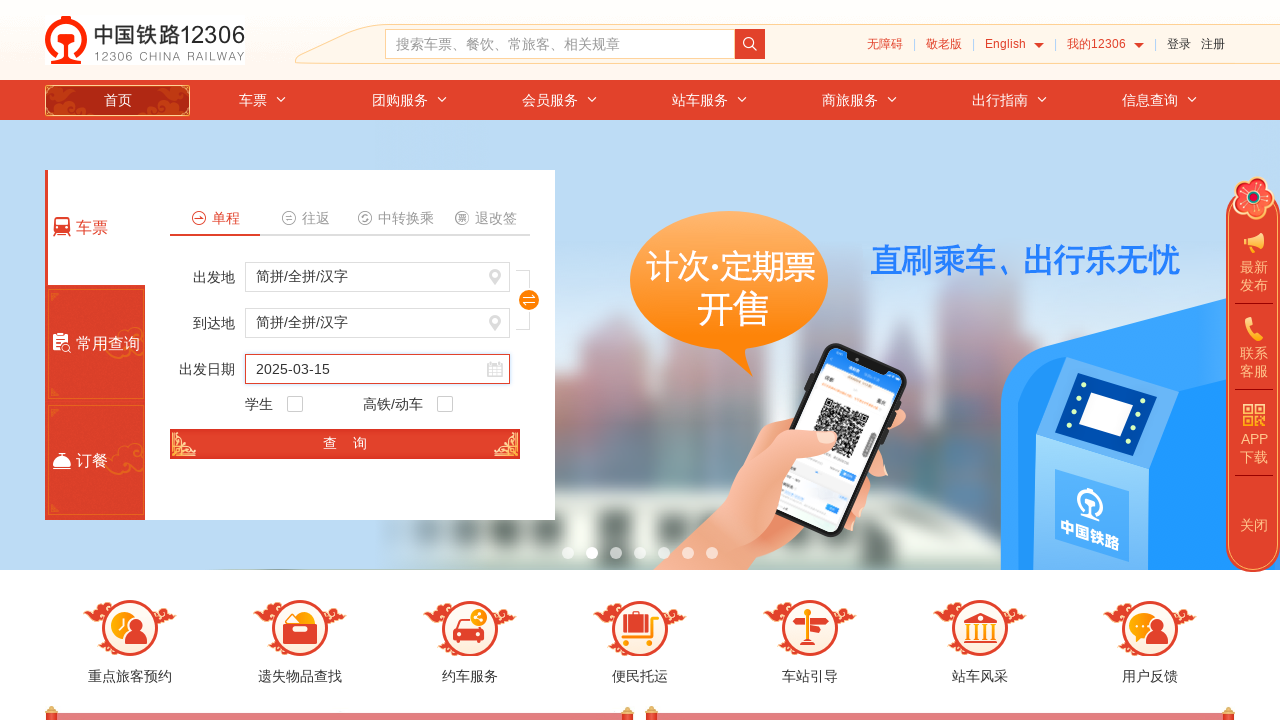

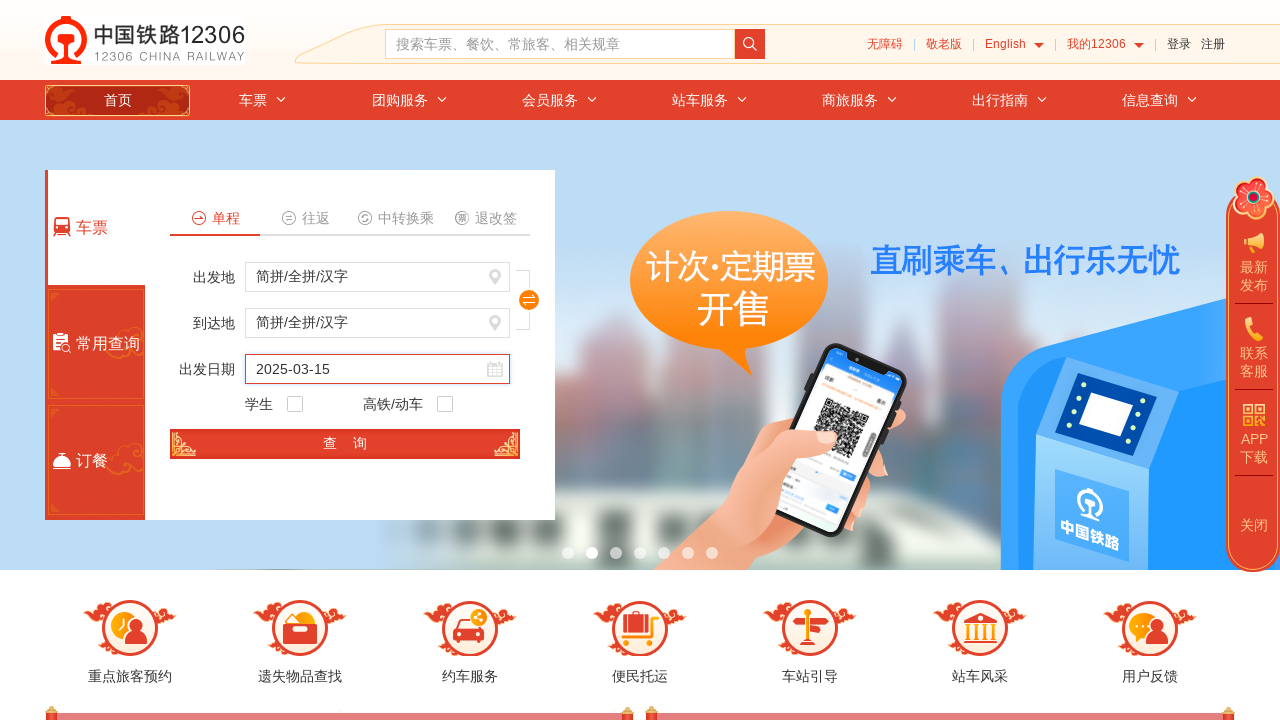